Tests navigation from the home page to the About Us page by clicking the About Us link and verifying page titles

Starting URL: https://v1.training-support.net

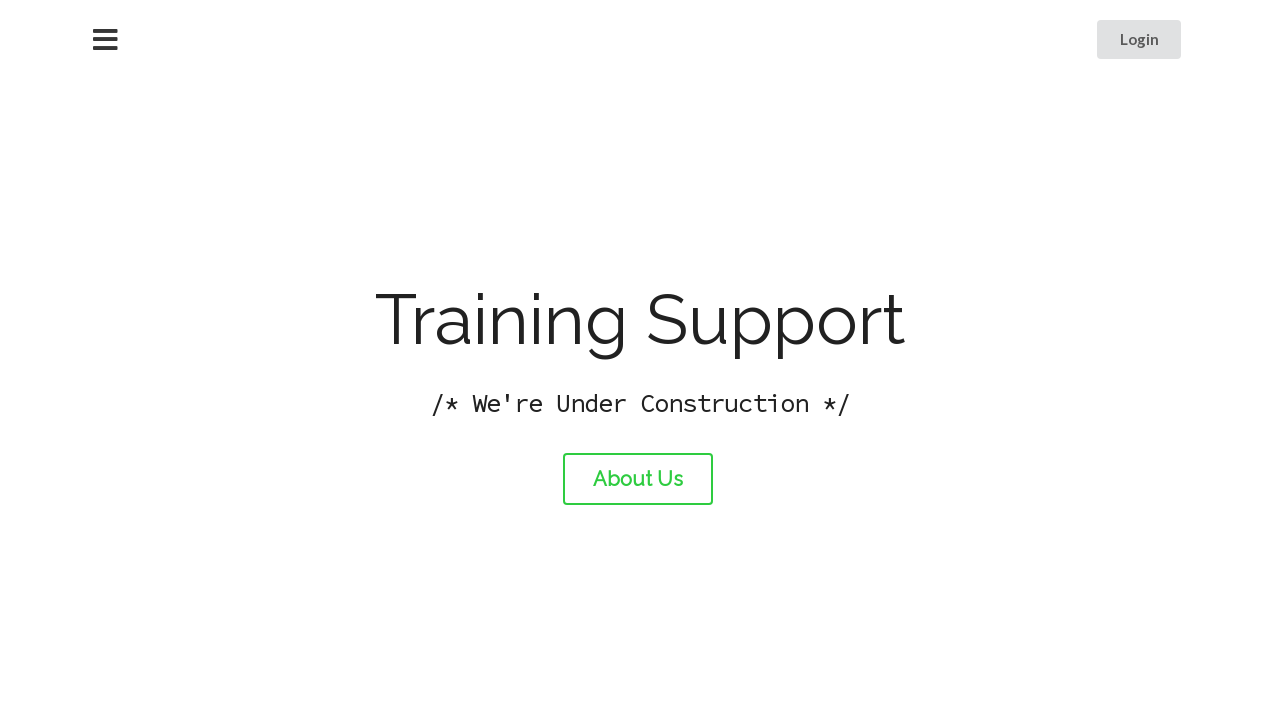

Verified home page title is 'Training Support'
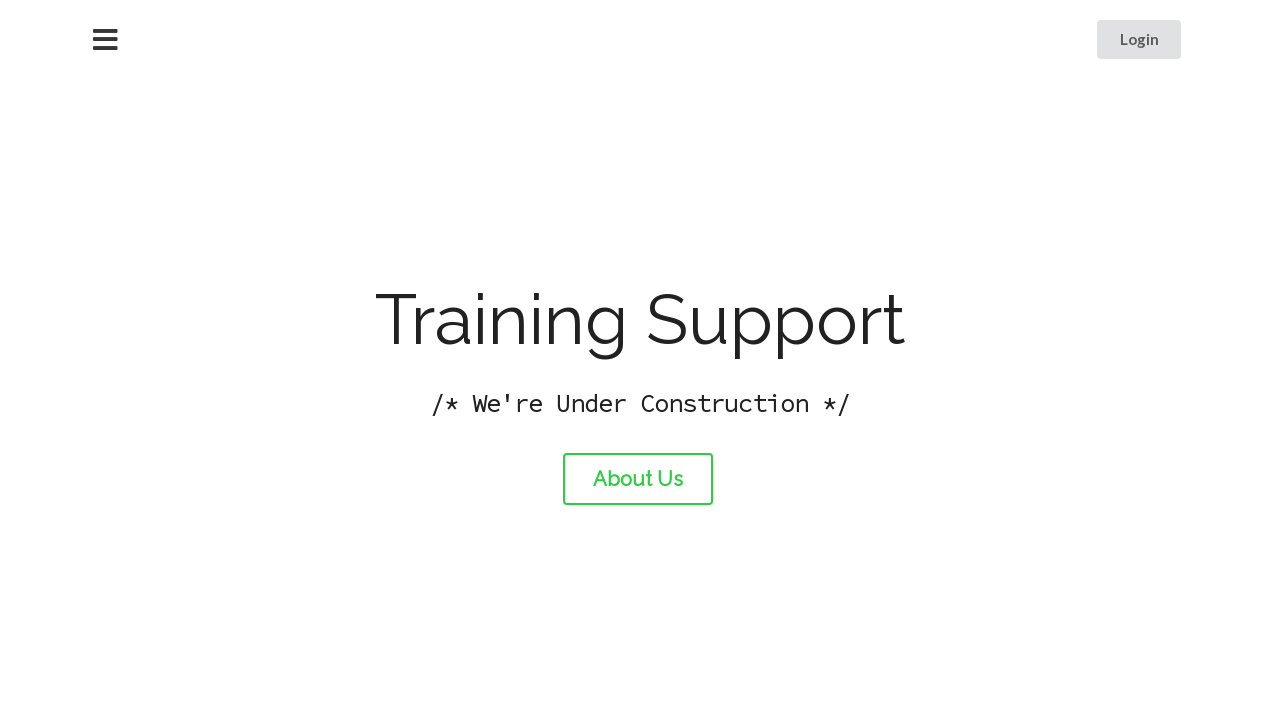

Clicked About Us link at (638, 479) on #about-link
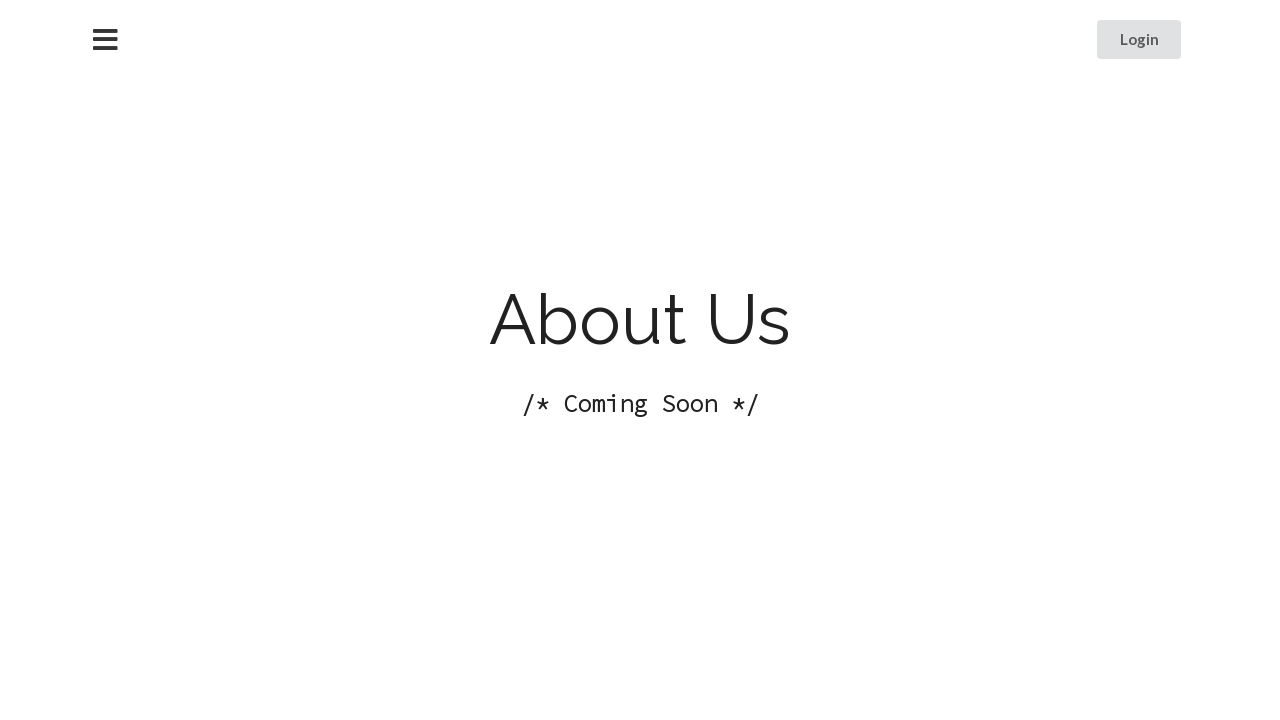

Waited for page to load after navigation
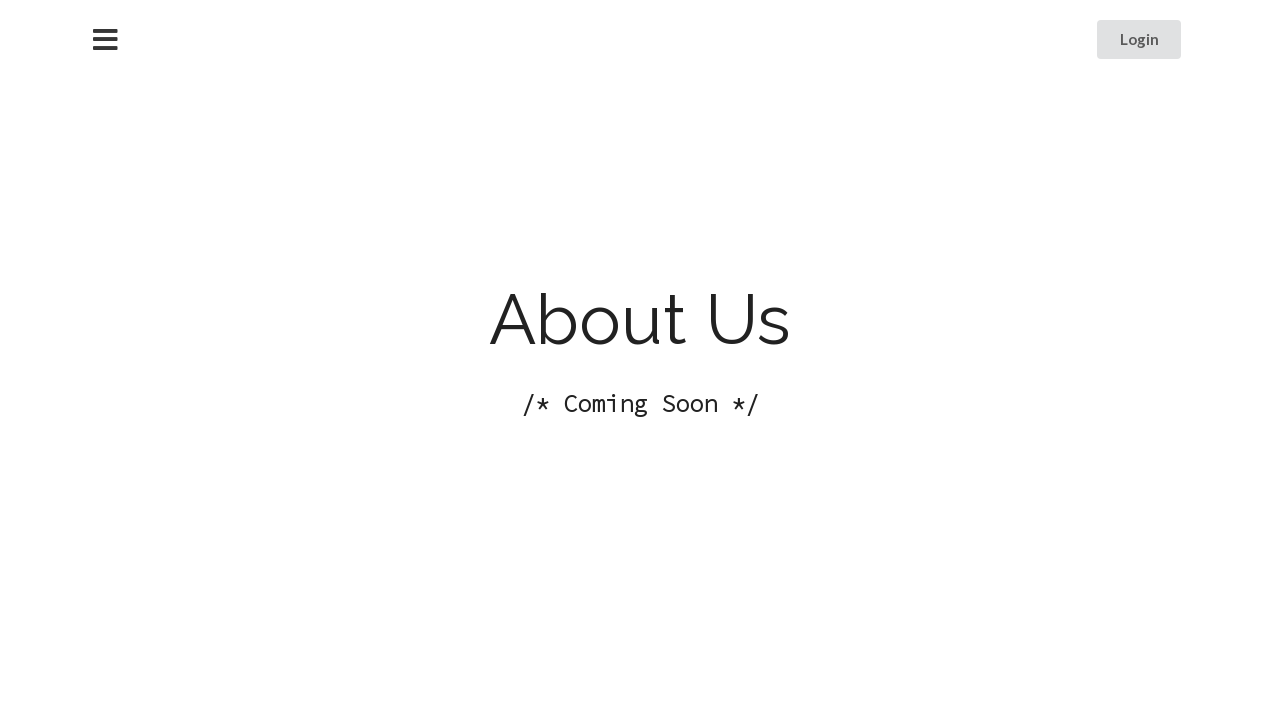

Verified About Us page title is 'About Training Support'
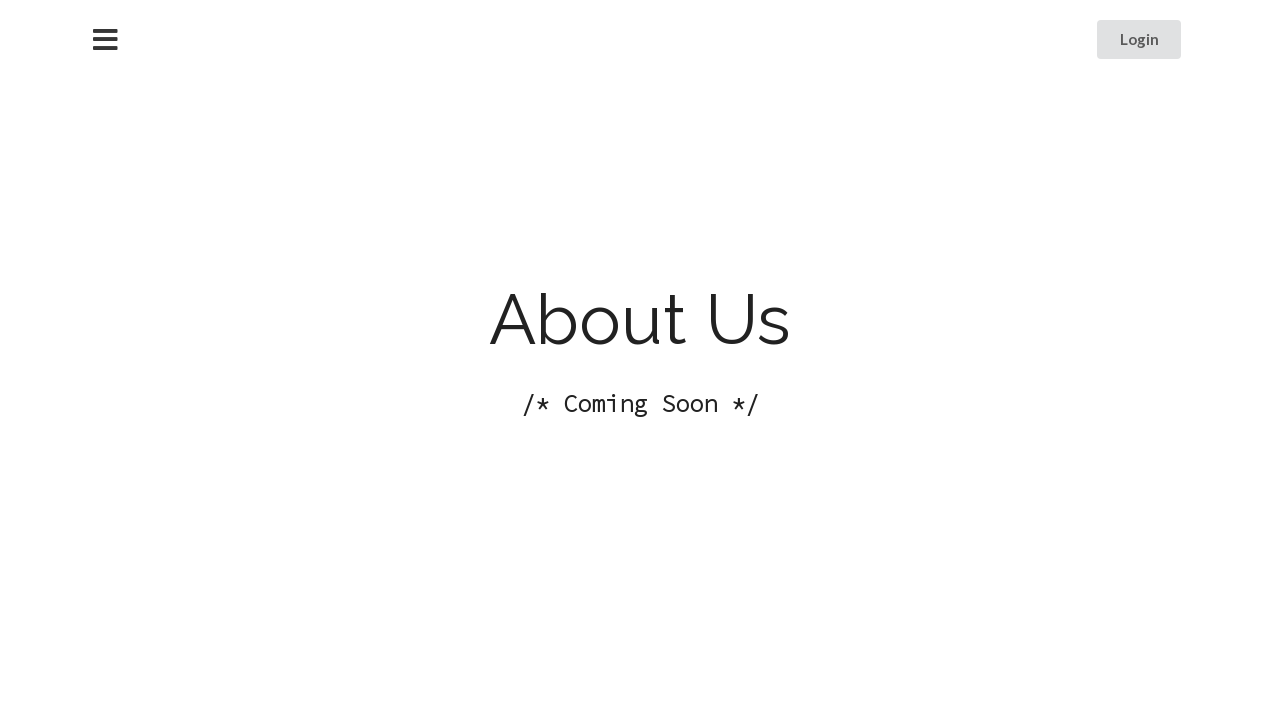

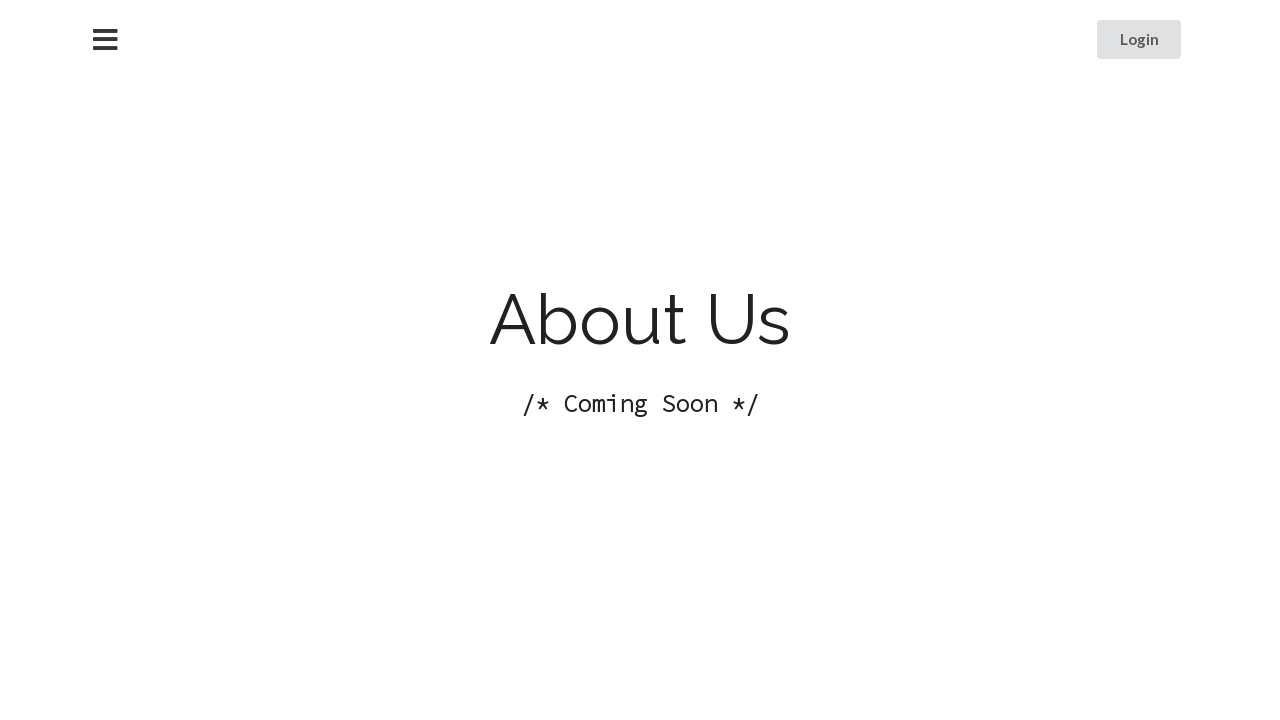